Tests GoDaddy homepage by verifying the page title and URL match expected values

Starting URL: https://www.godaddy.com/en-in

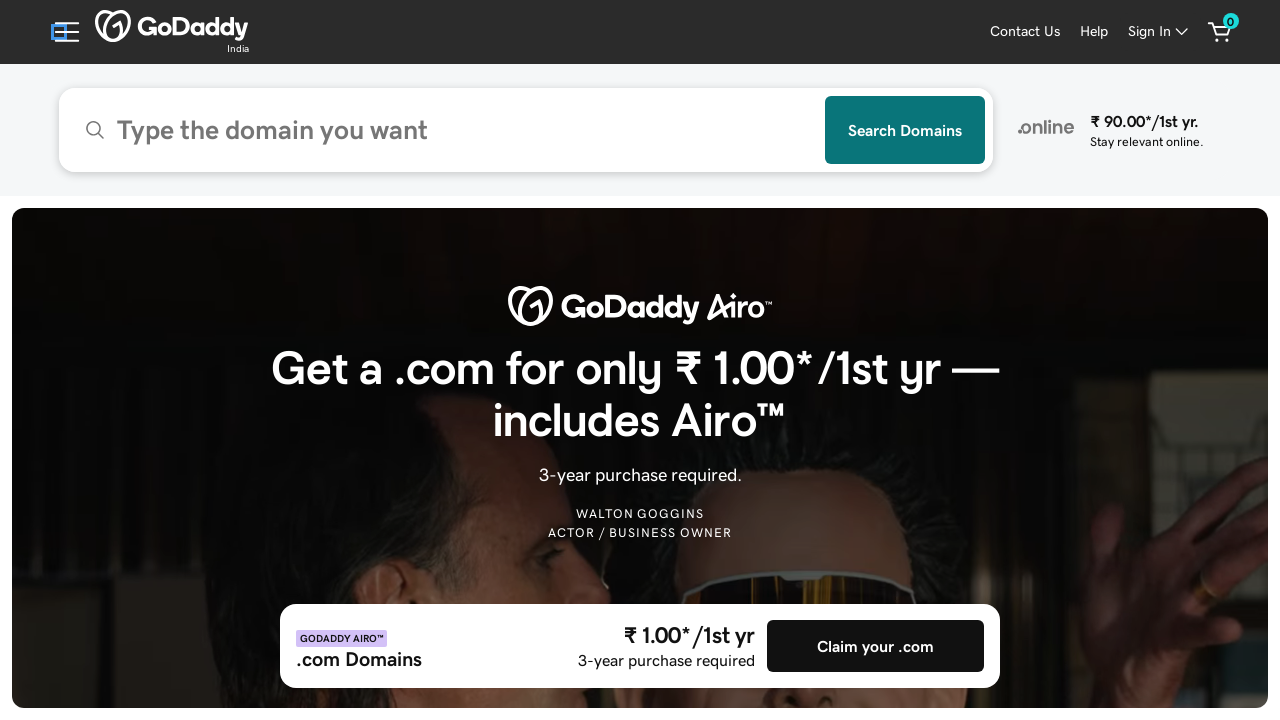

Verified page title matches expected GoDaddy IN homepage title
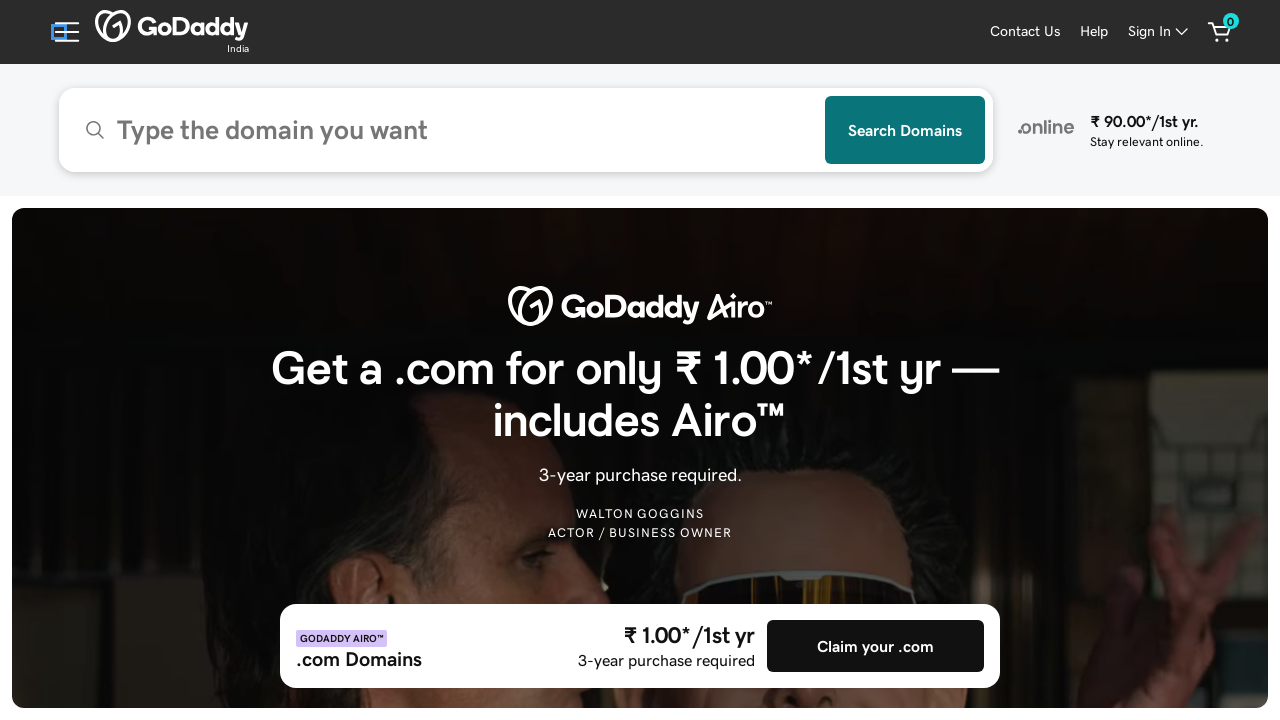

Verified current URL matches expected GoDaddy India URL
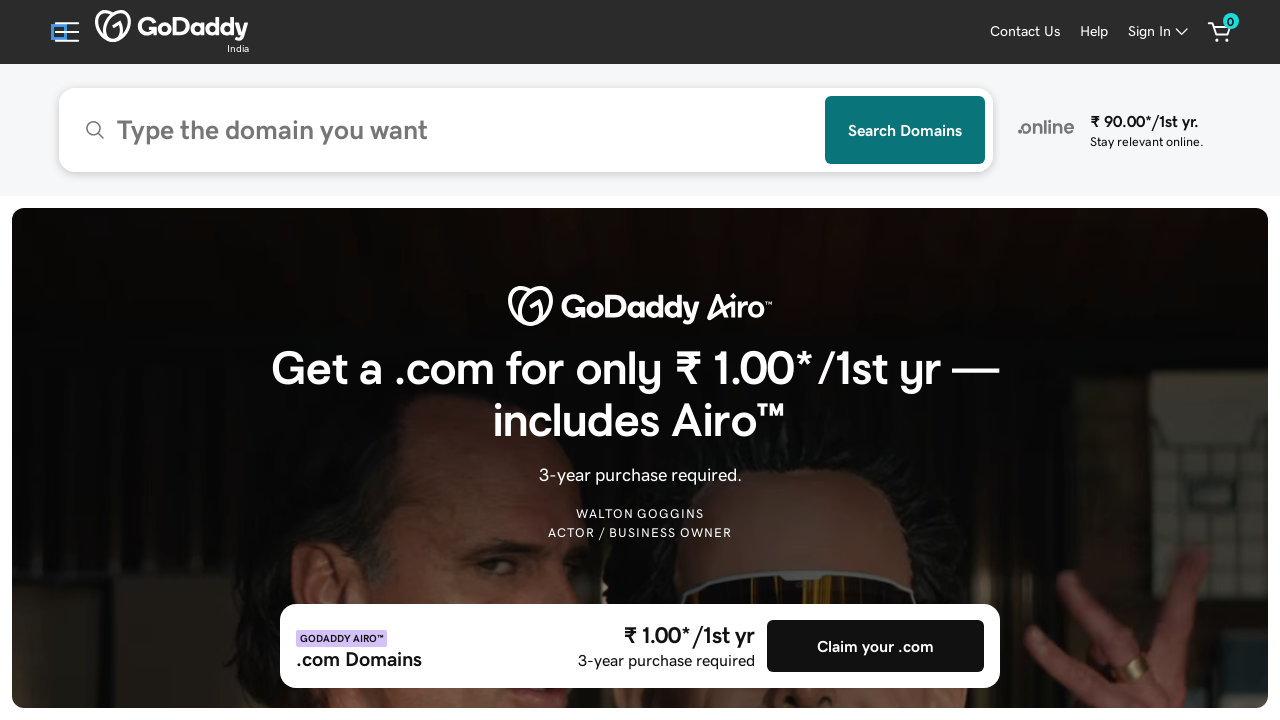

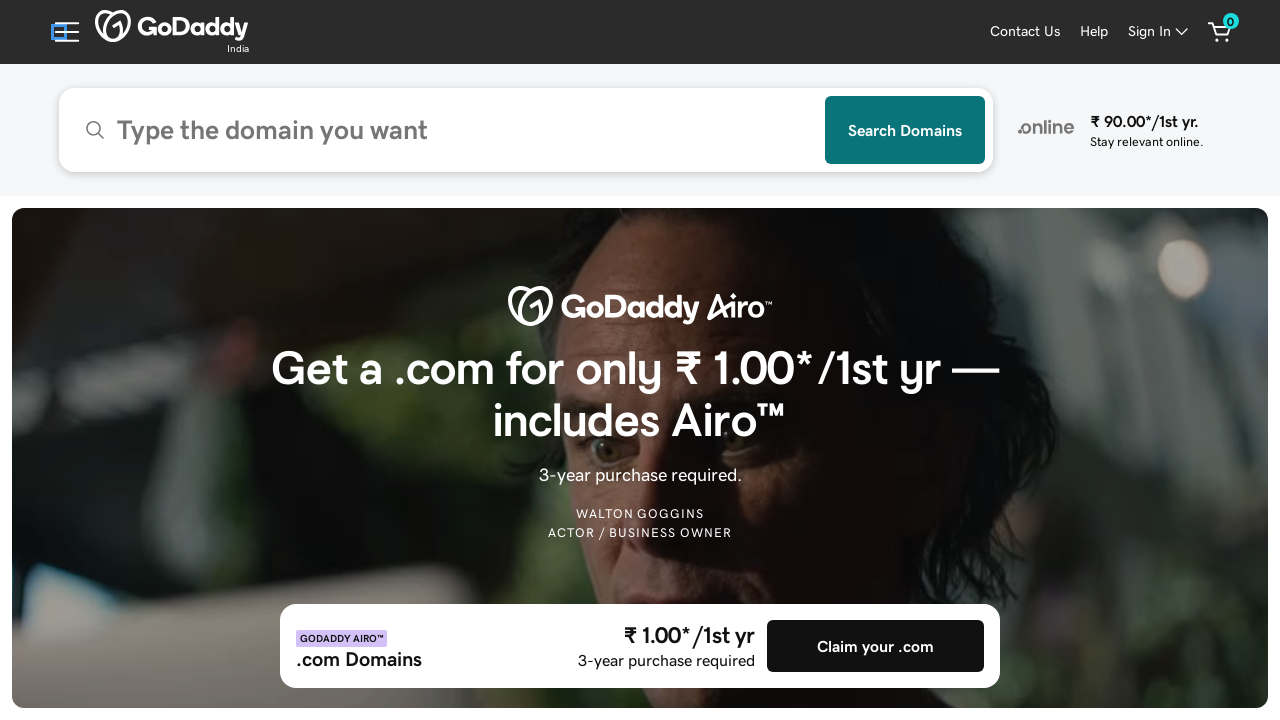